Tests viewing the products page and verifying product details by clicking on the first product's view button

Starting URL: http://automationexercise.com

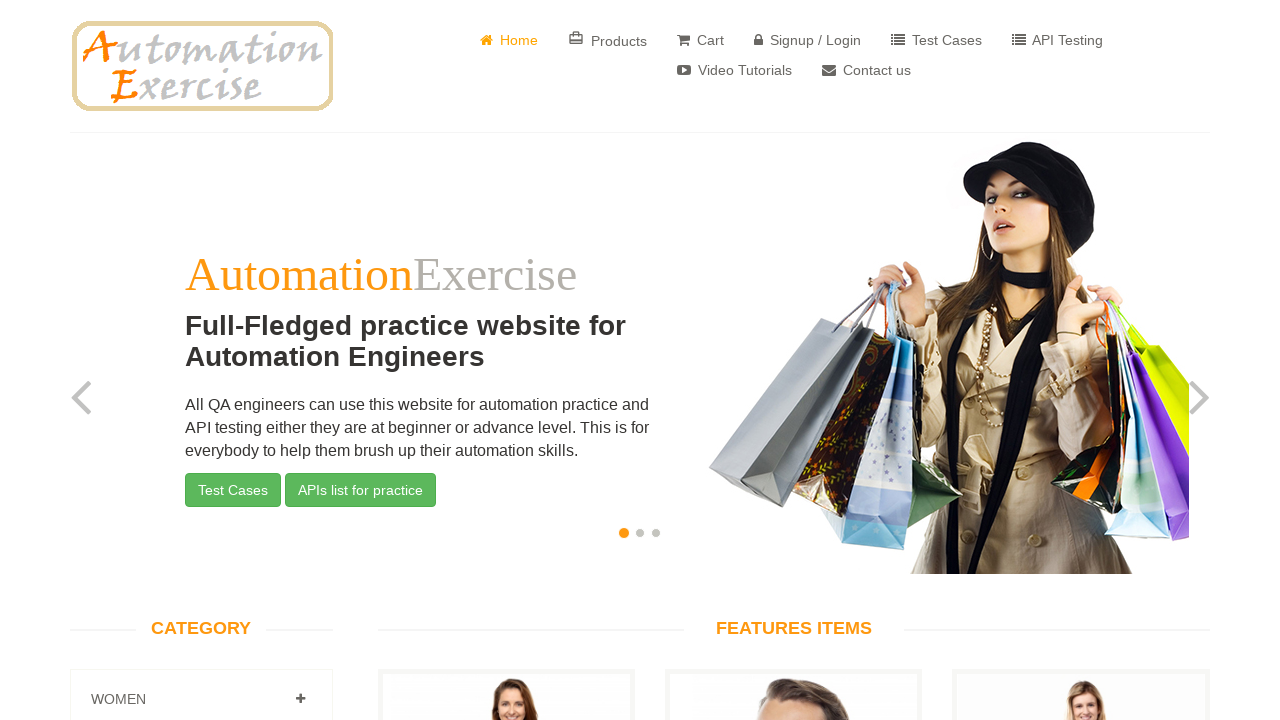

Clicked on Products button to navigate to products page at (608, 40) on a[href='/products']
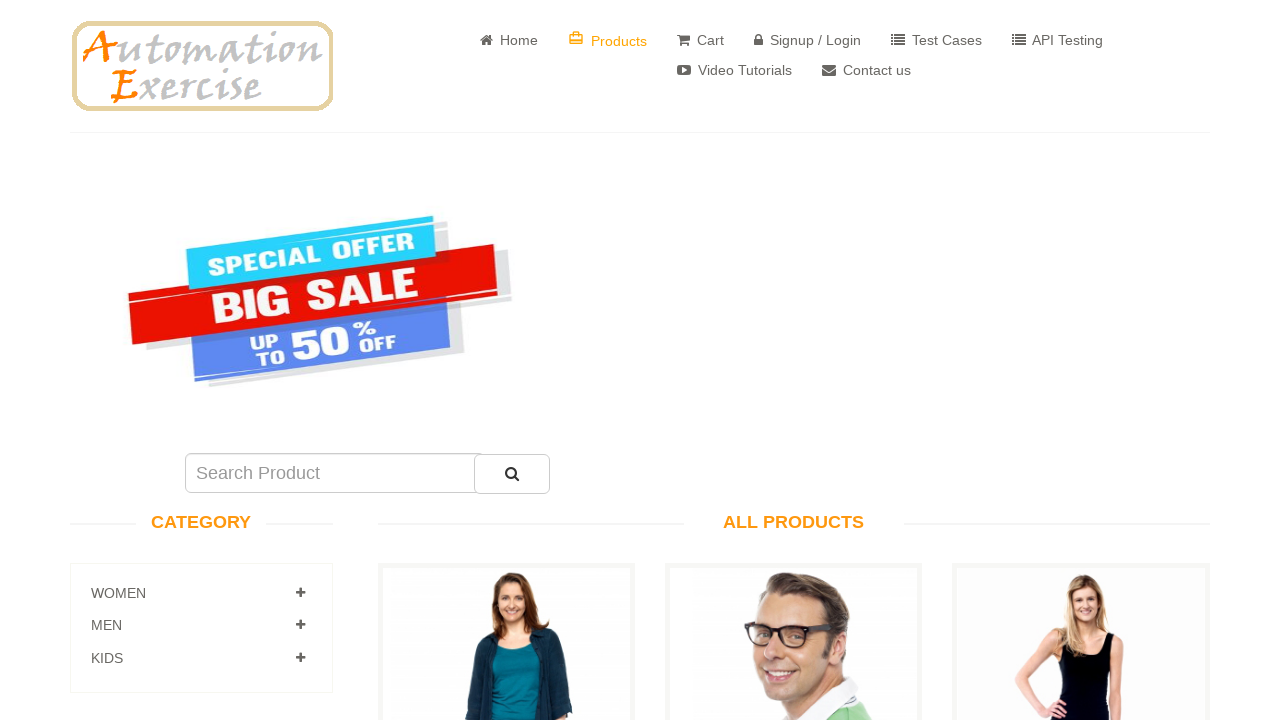

Waited for network to become idle
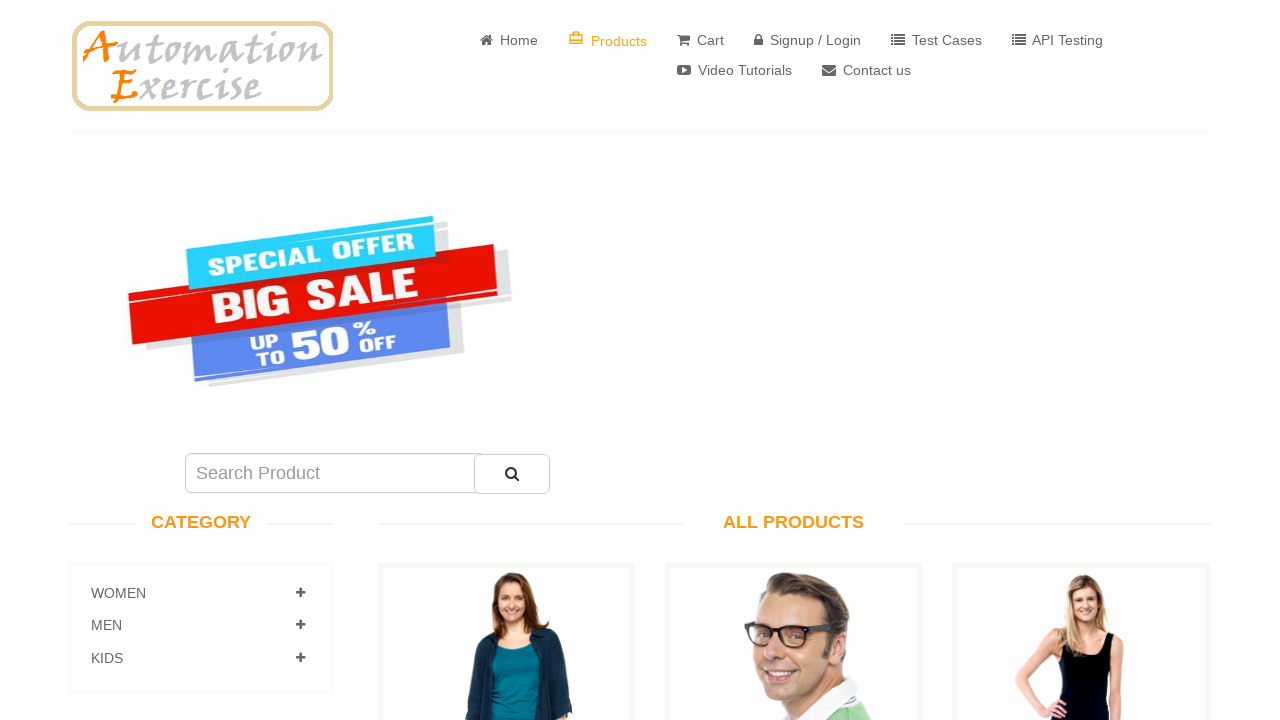

Verified ALL PRODUCTS page header is loaded
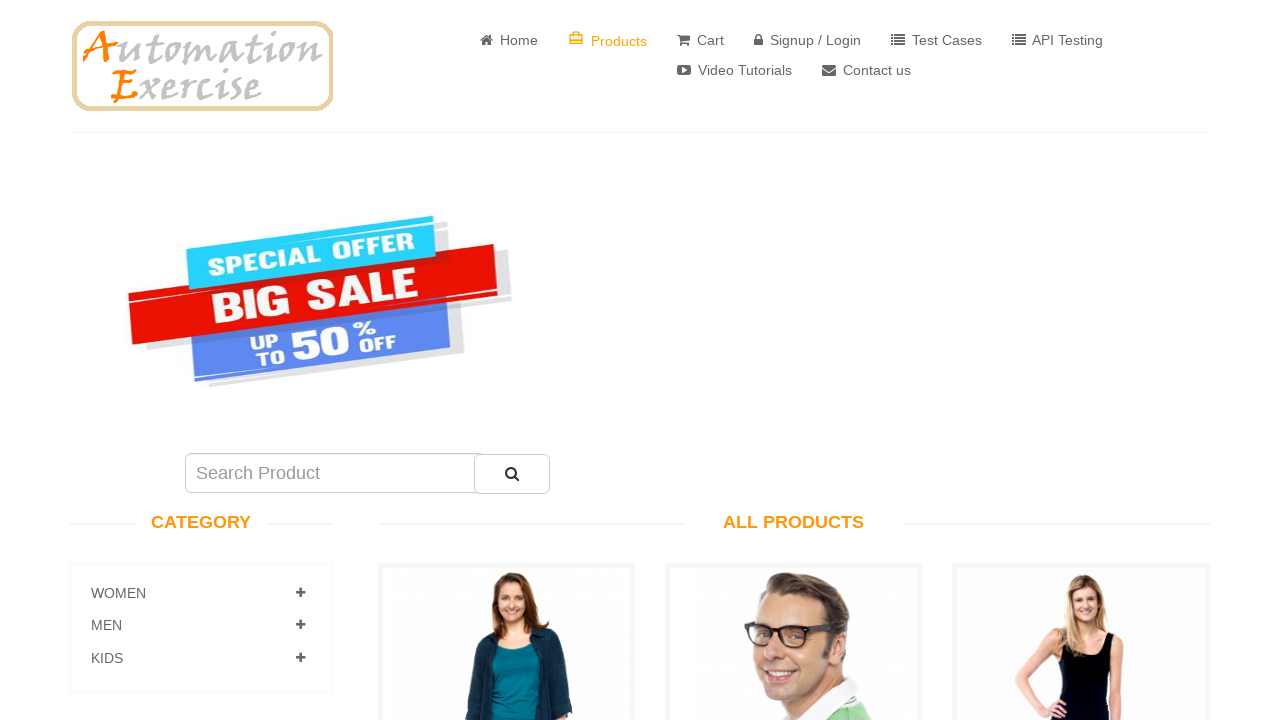

Clicked View Product button for first product at (506, 361) on a[href='/product_details/1']
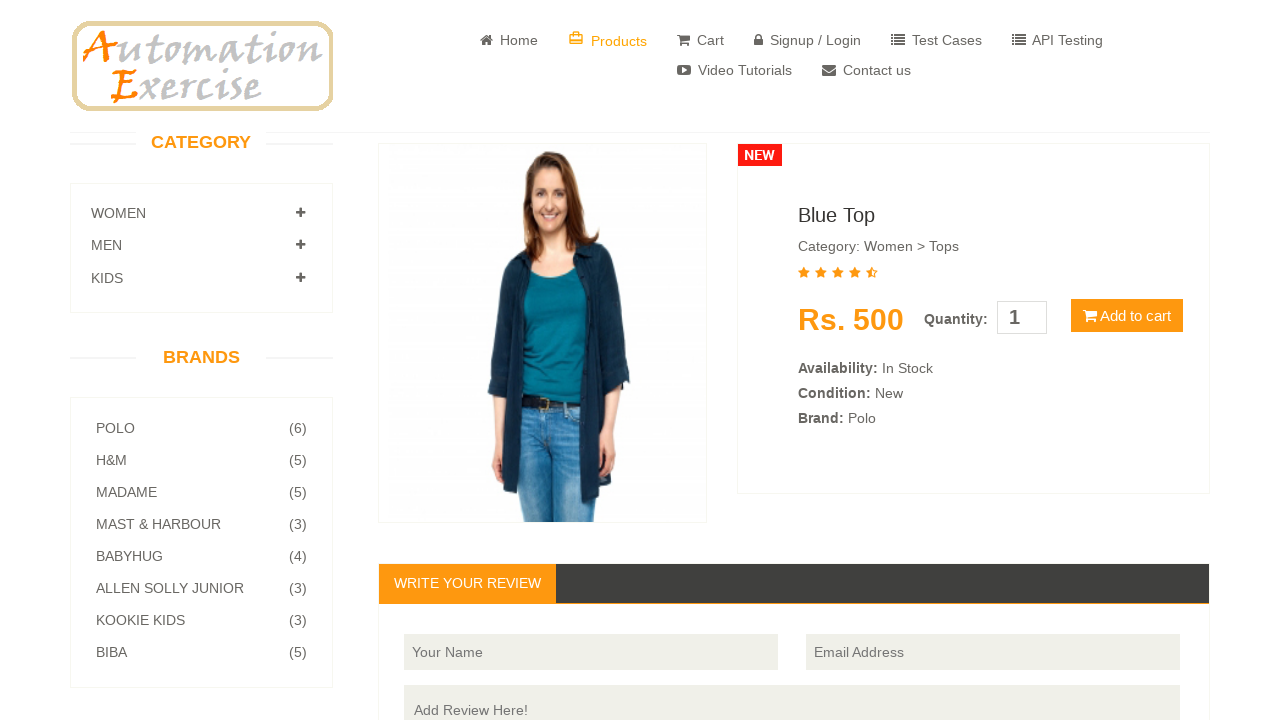

Product details page loaded successfully
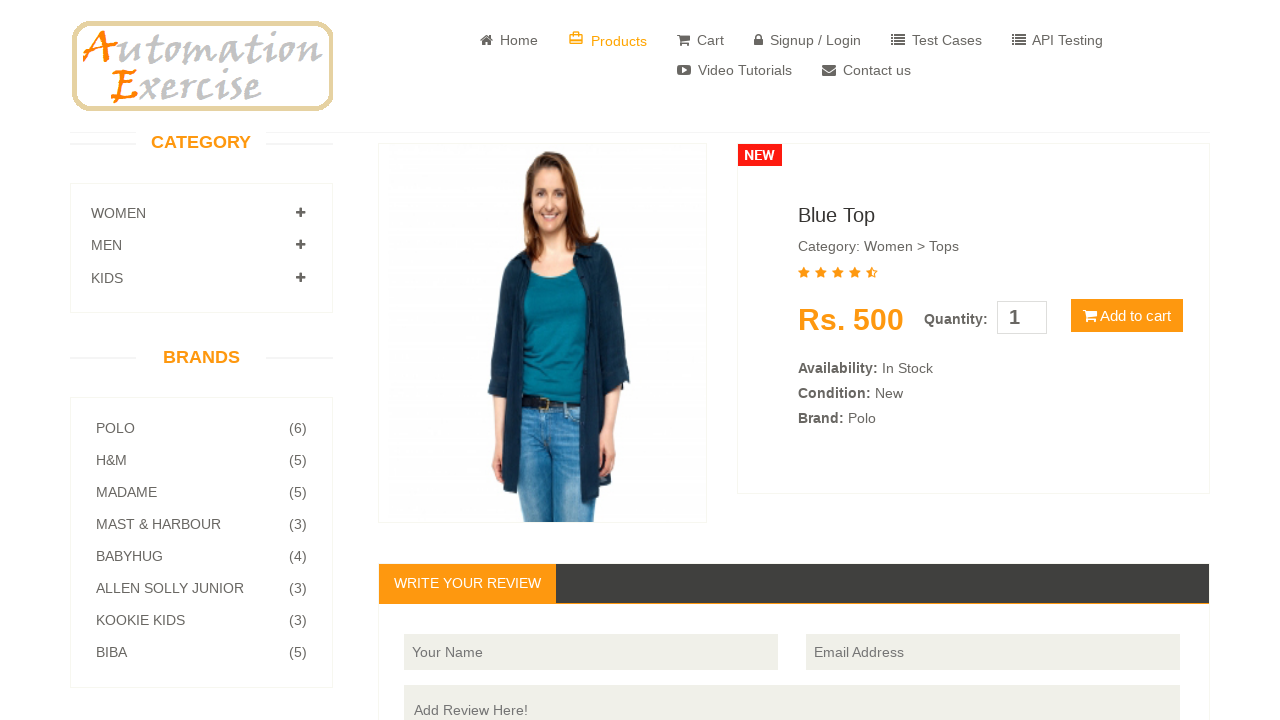

Verified product name 'Blue Top' is visible
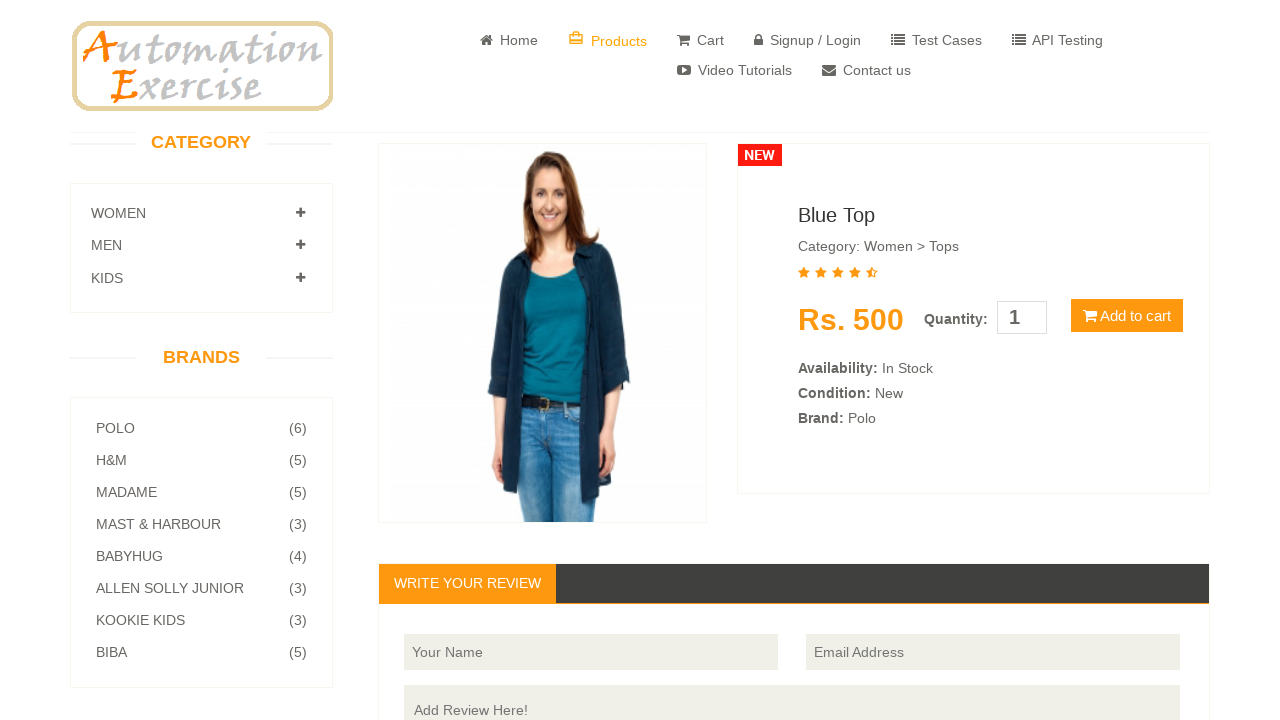

Verified Category field is visible
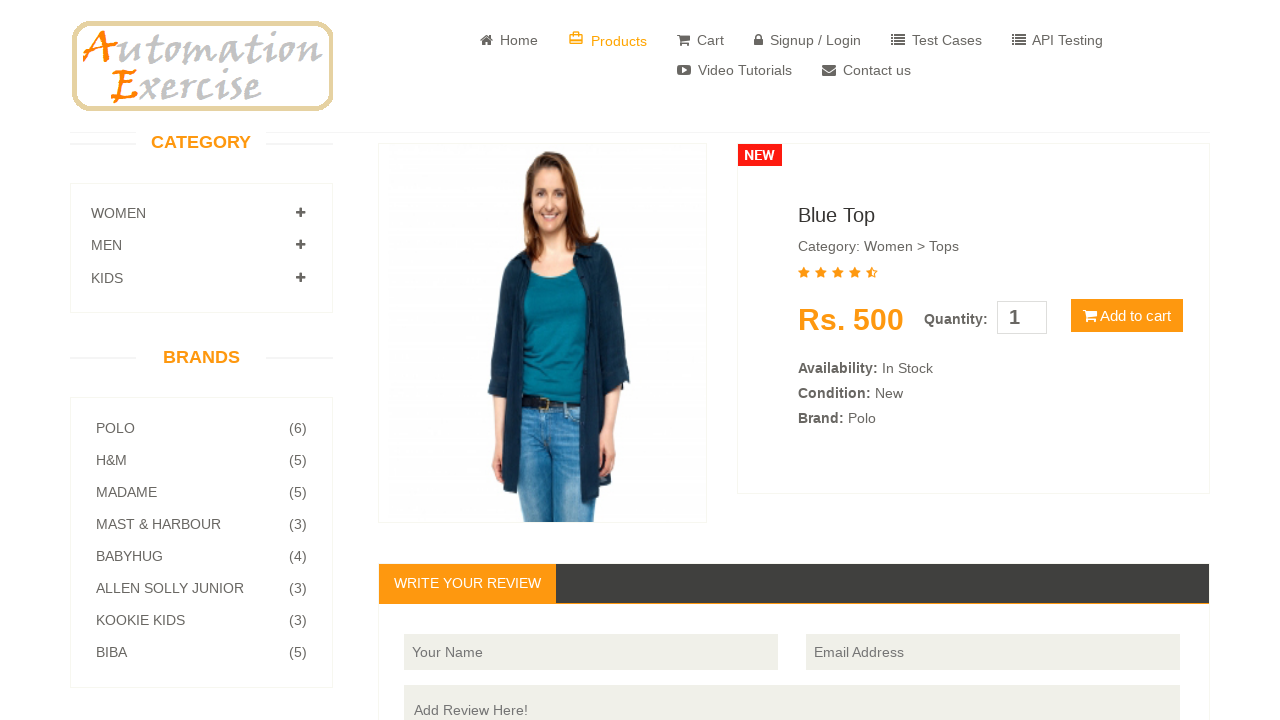

Verified price indicator (Rs.) is visible
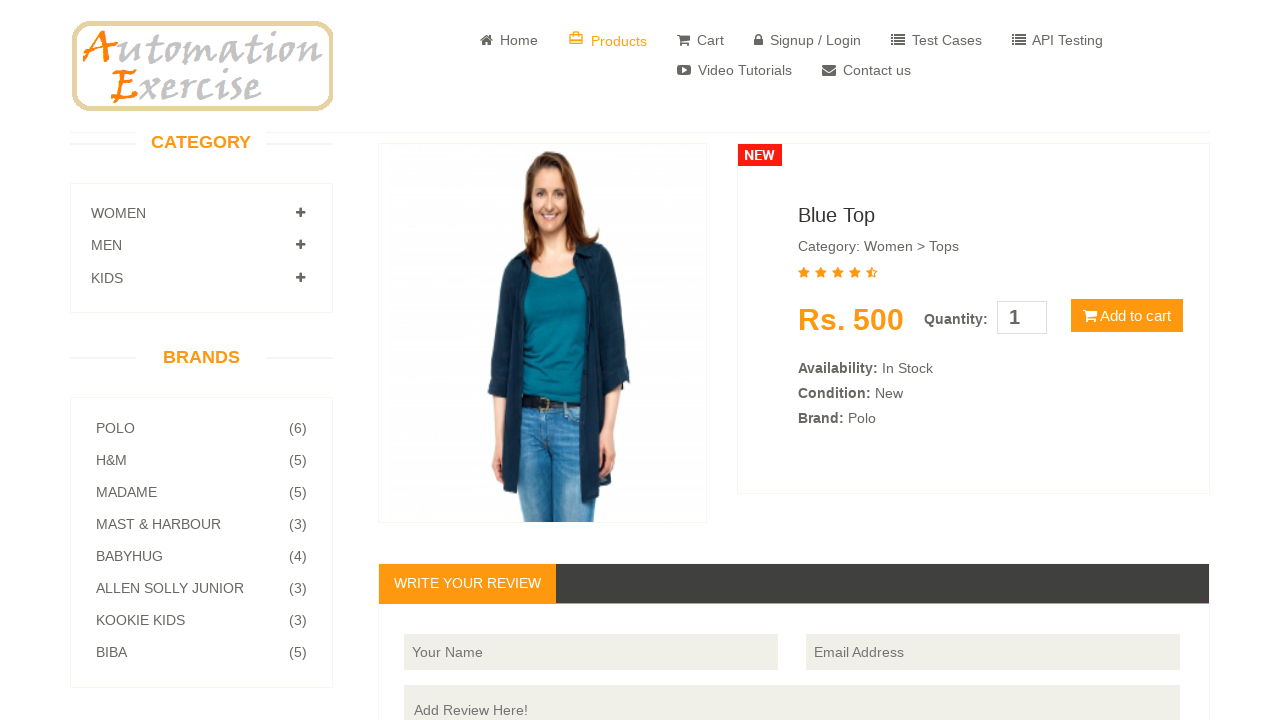

Verified Availability field is visible
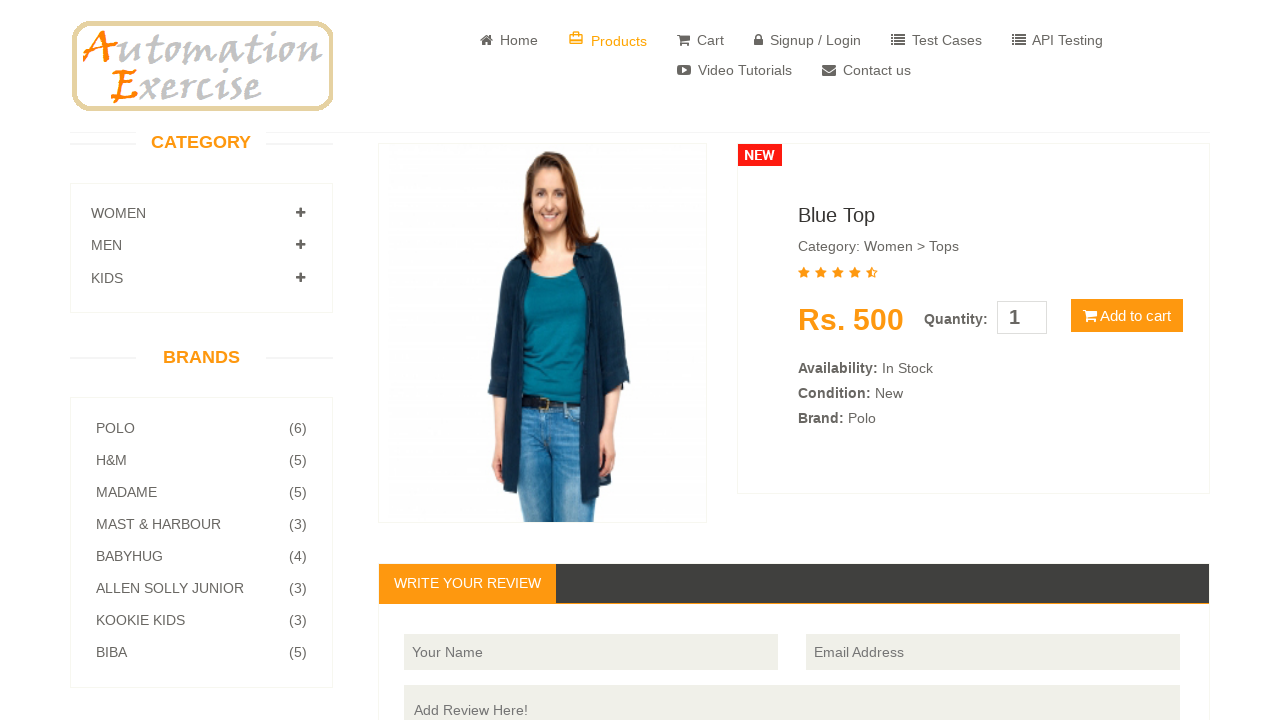

Verified Condition field is visible
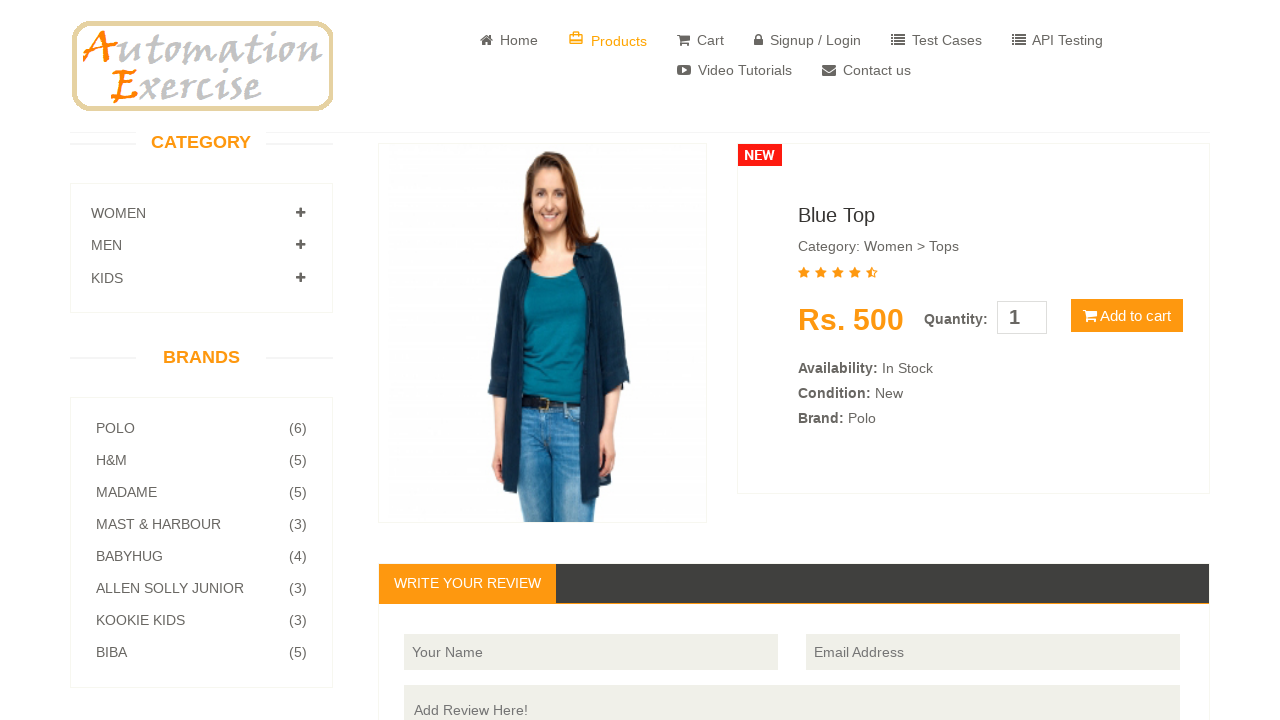

Verified Brand field is visible
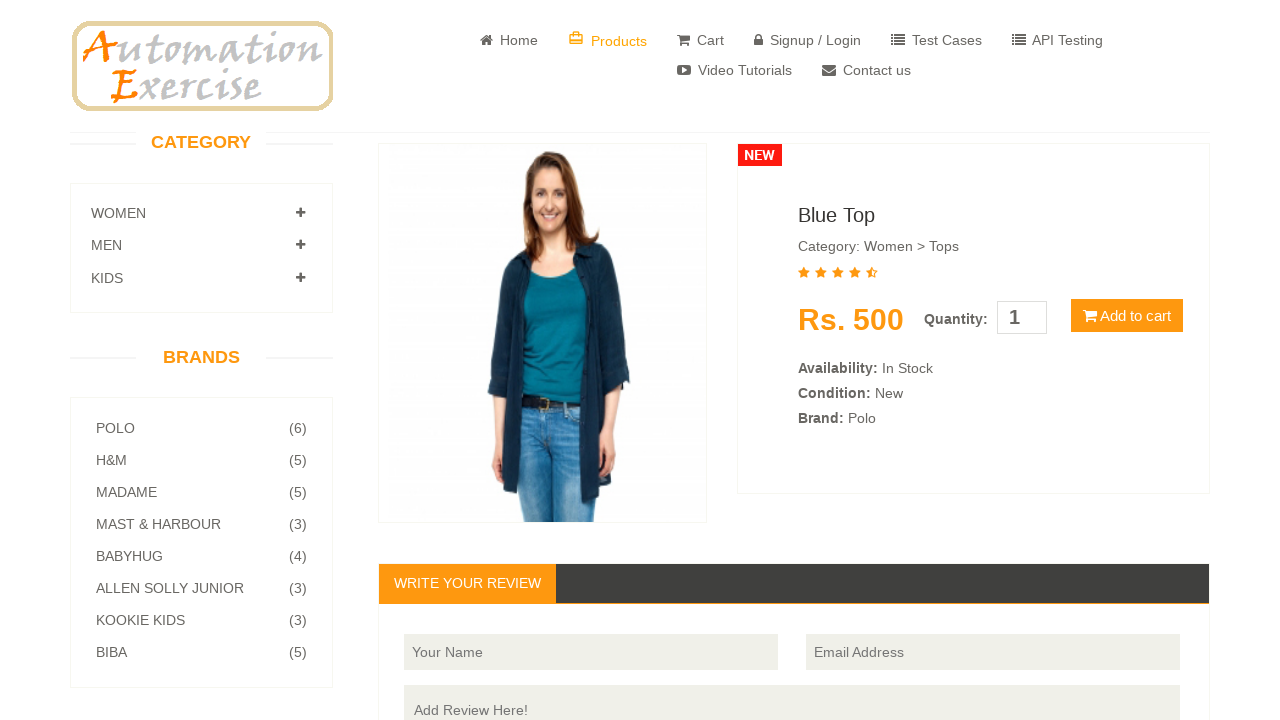

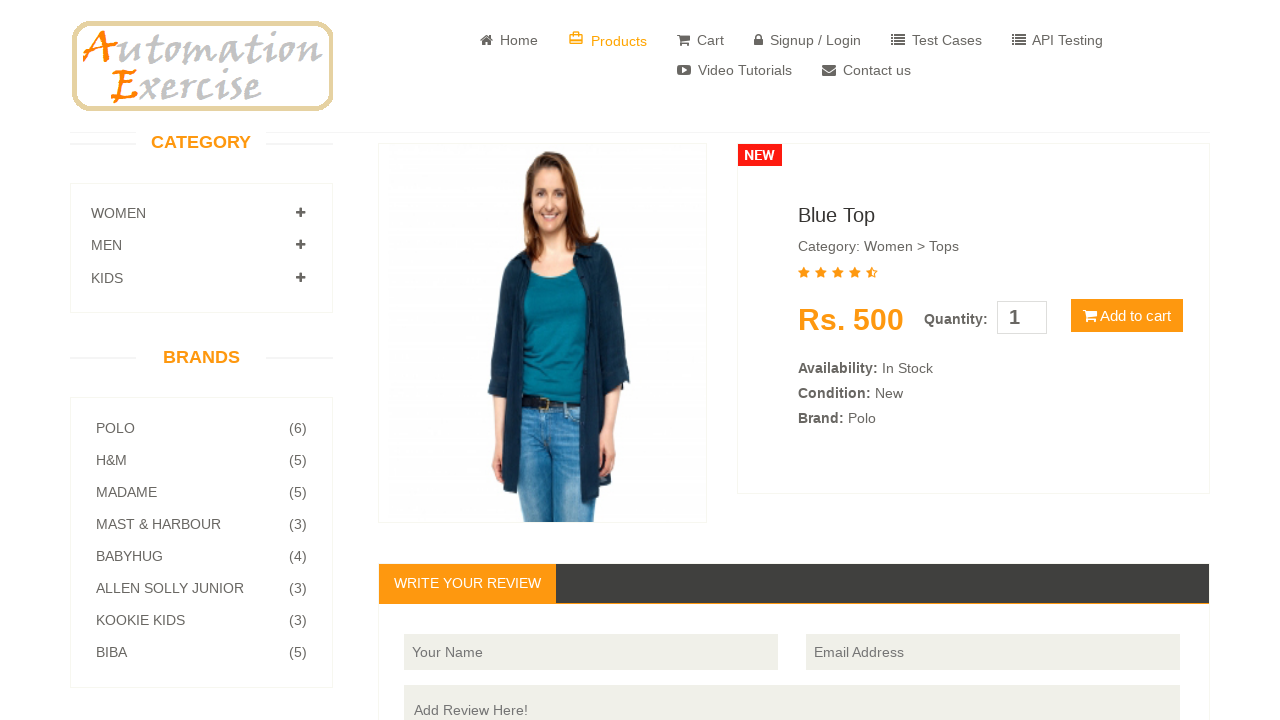